Launches the Meesho shopping website and maximizes the browser window to verify the application loads correctly.

Starting URL: https://www.meesho.com/

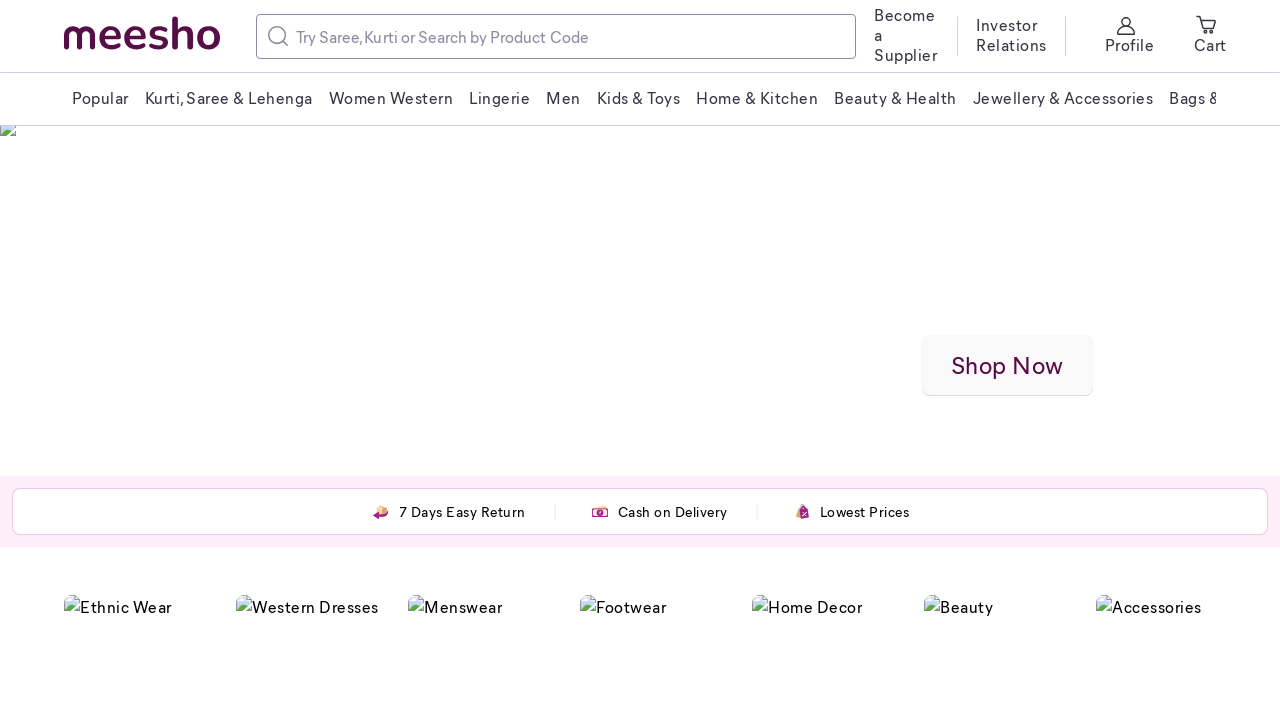

Set viewport size to 1920x1080
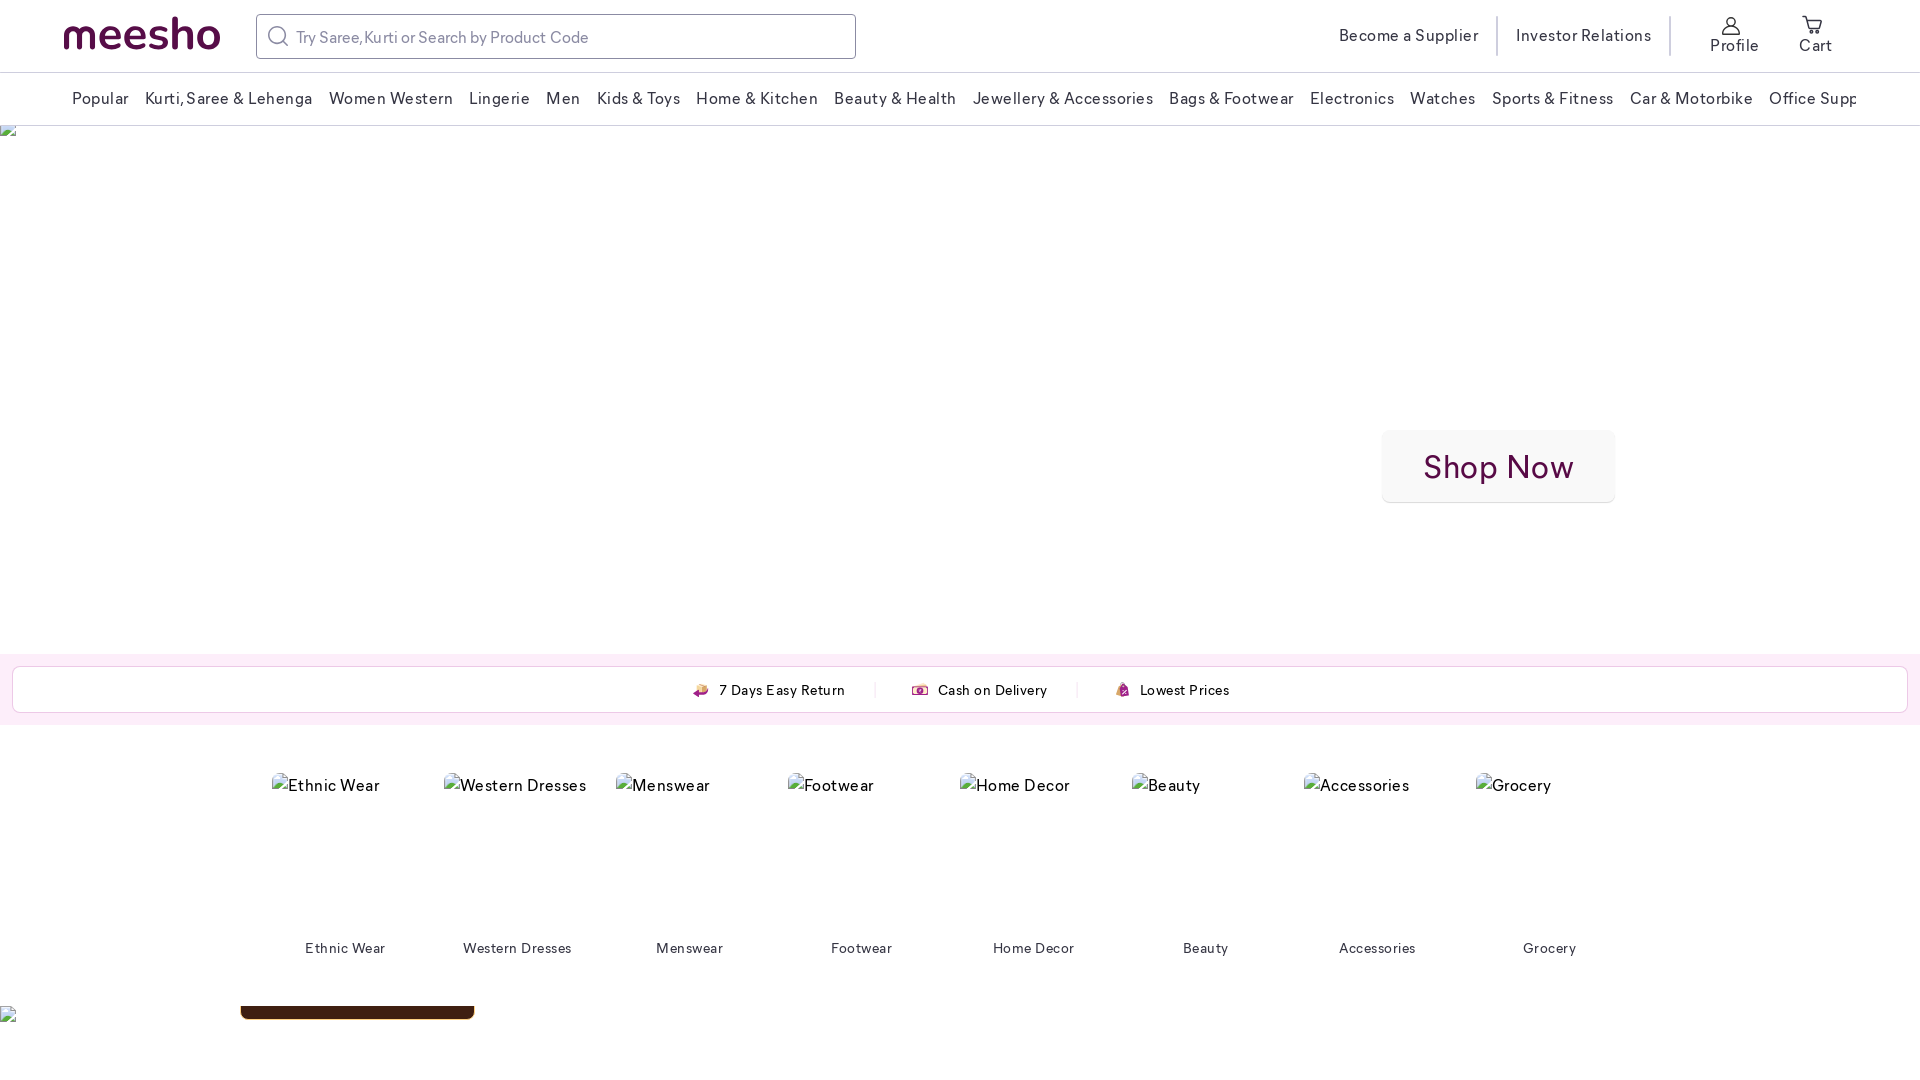

Meesho shopping website loaded with DOM content ready
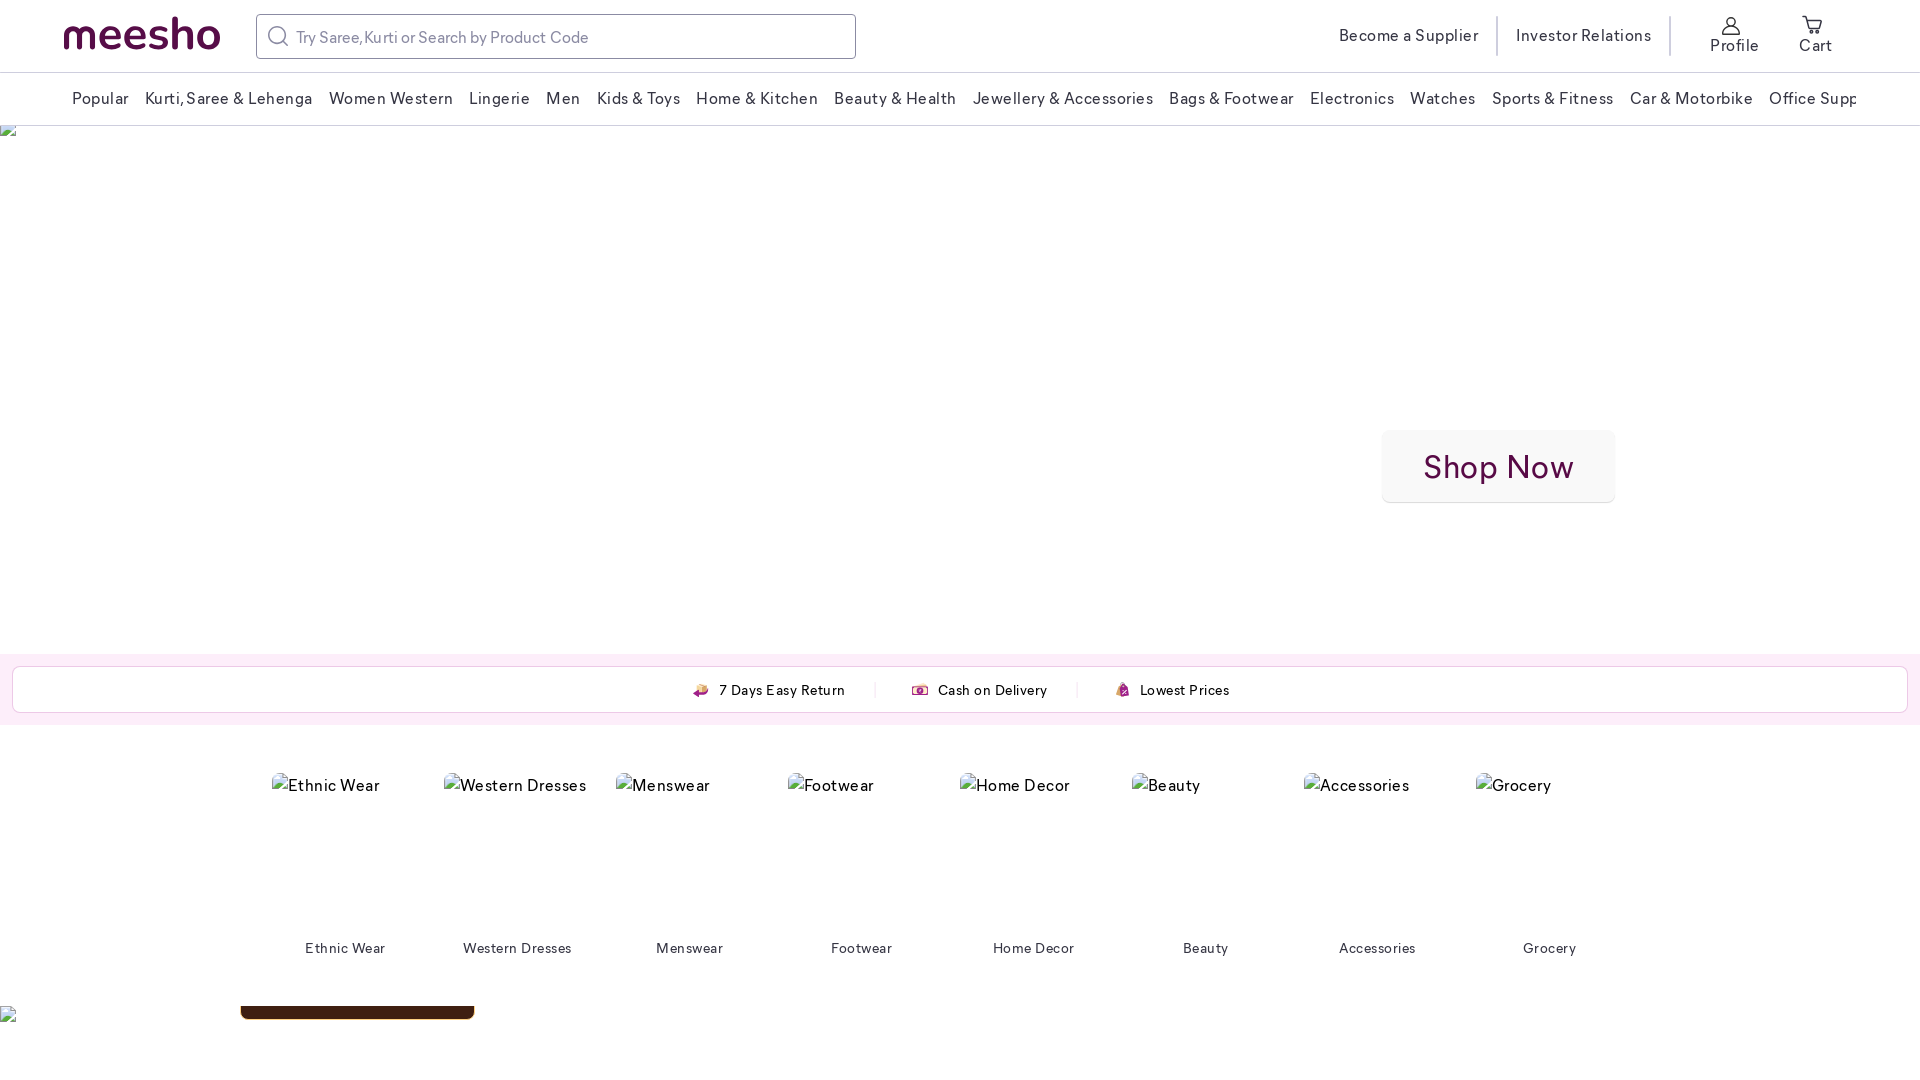

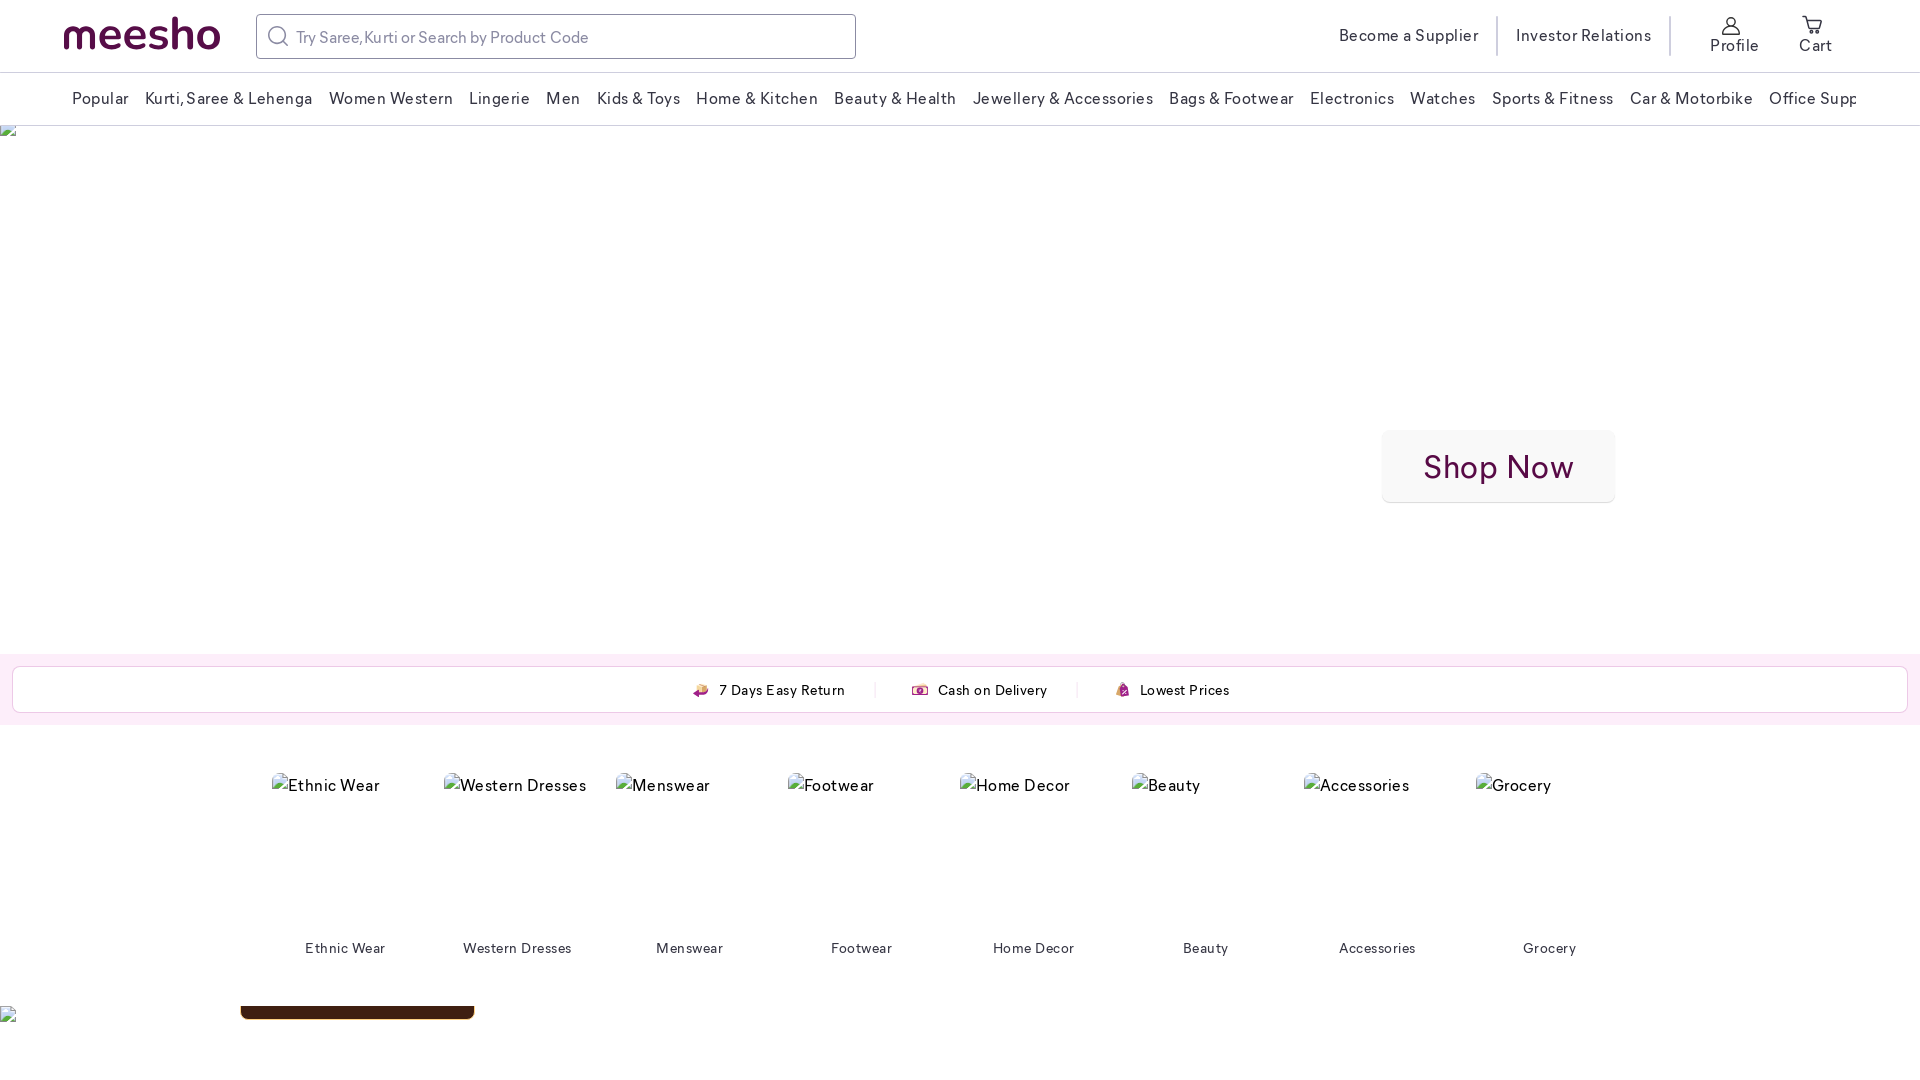